Tests that the currently applied filter is highlighted in the navigation

Starting URL: https://demo.playwright.dev/todomvc

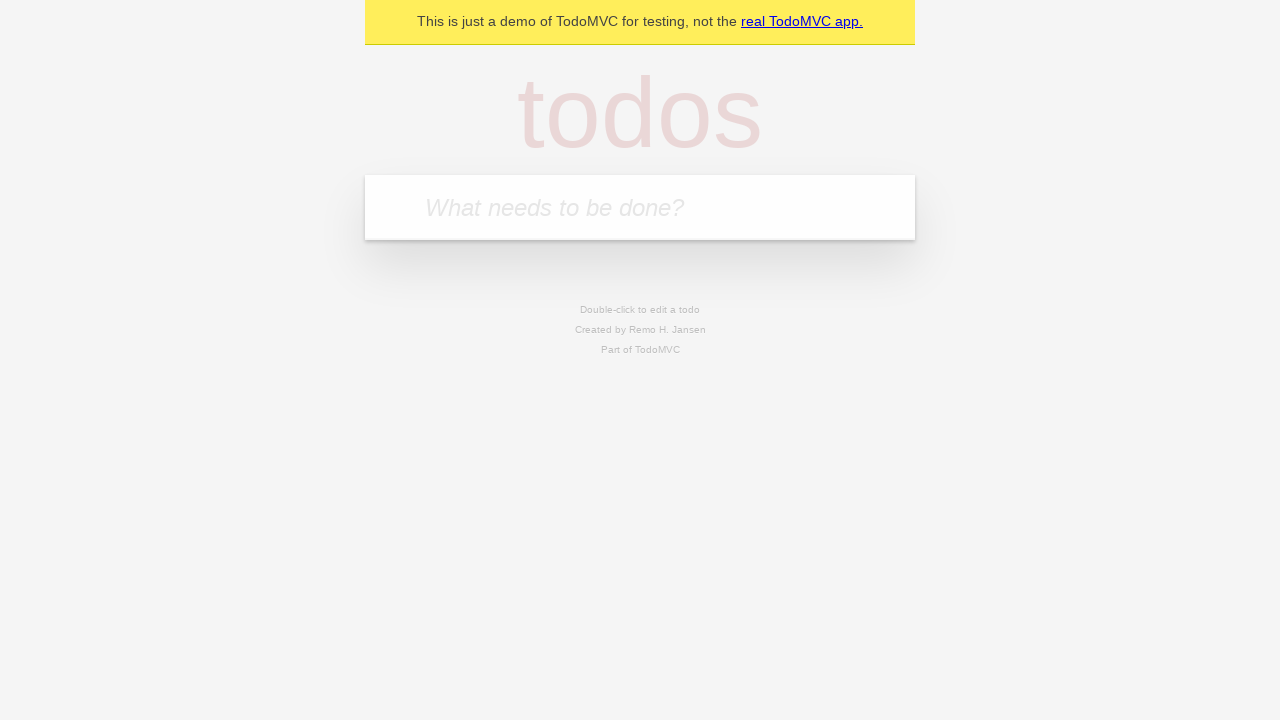

Filled todo input with 'buy some cheese' on internal:attr=[placeholder="What needs to be done?"i]
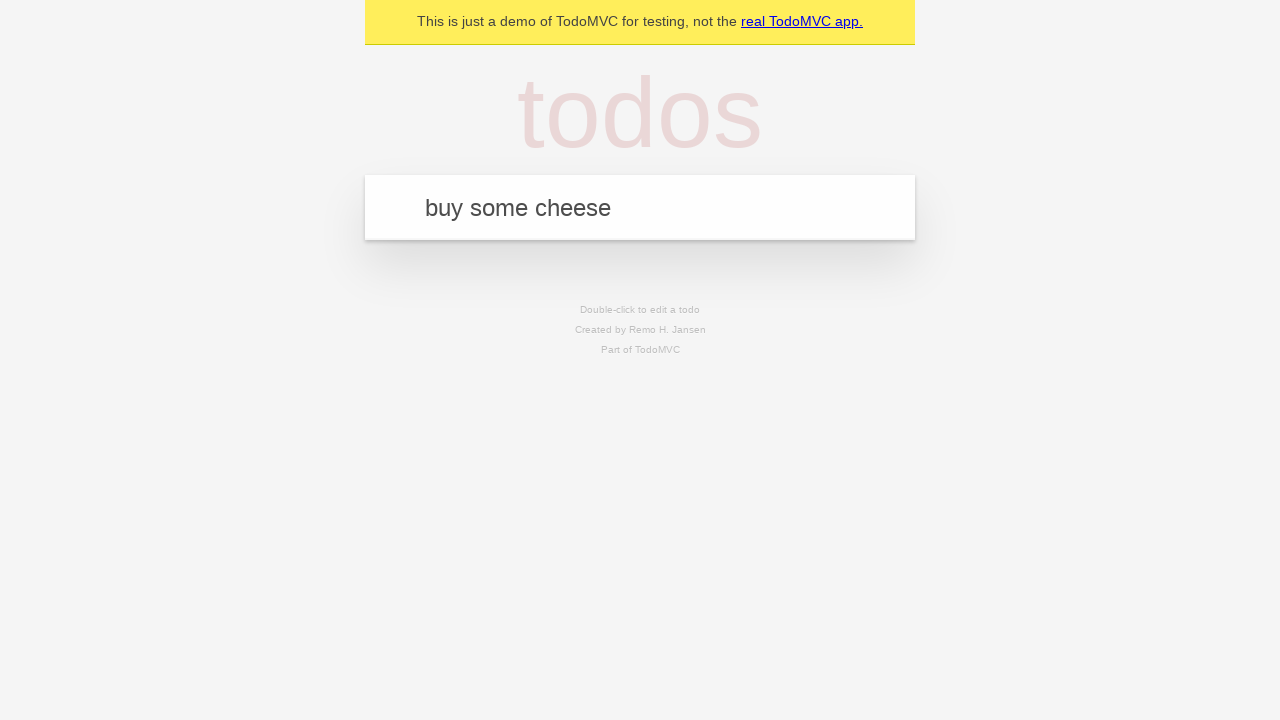

Pressed Enter to create first todo on internal:attr=[placeholder="What needs to be done?"i]
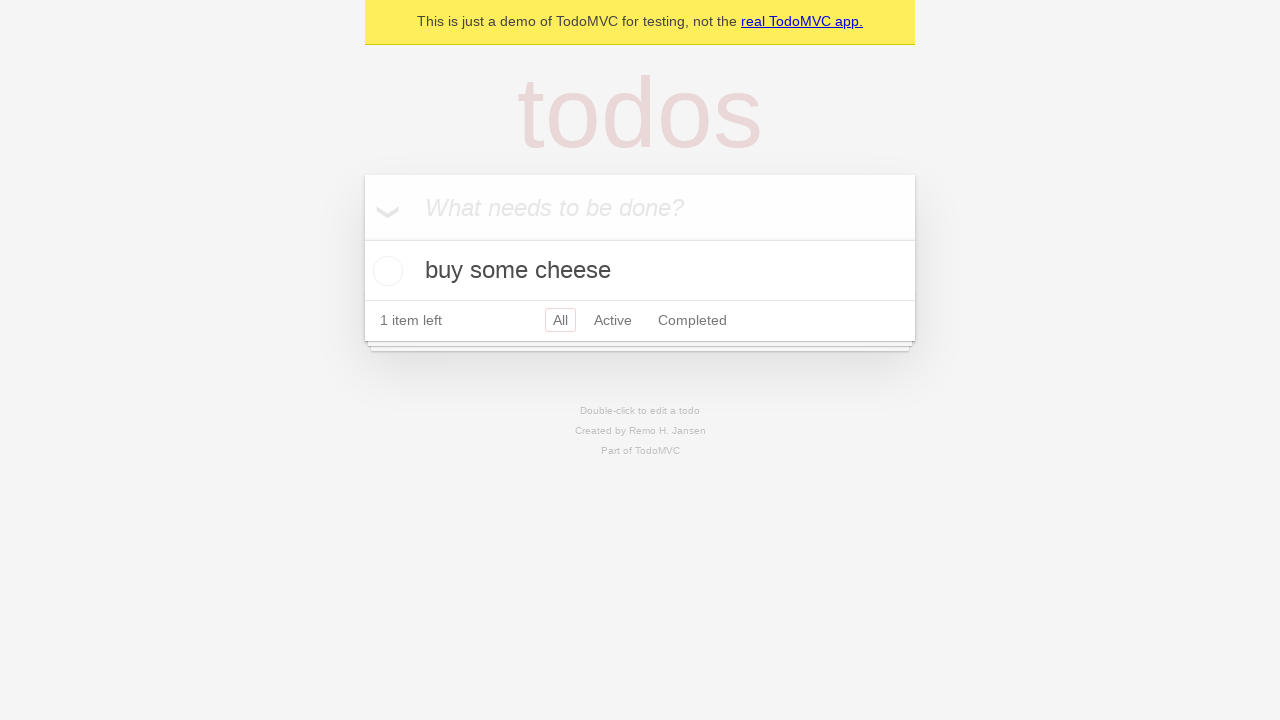

Filled todo input with 'feed the cat' on internal:attr=[placeholder="What needs to be done?"i]
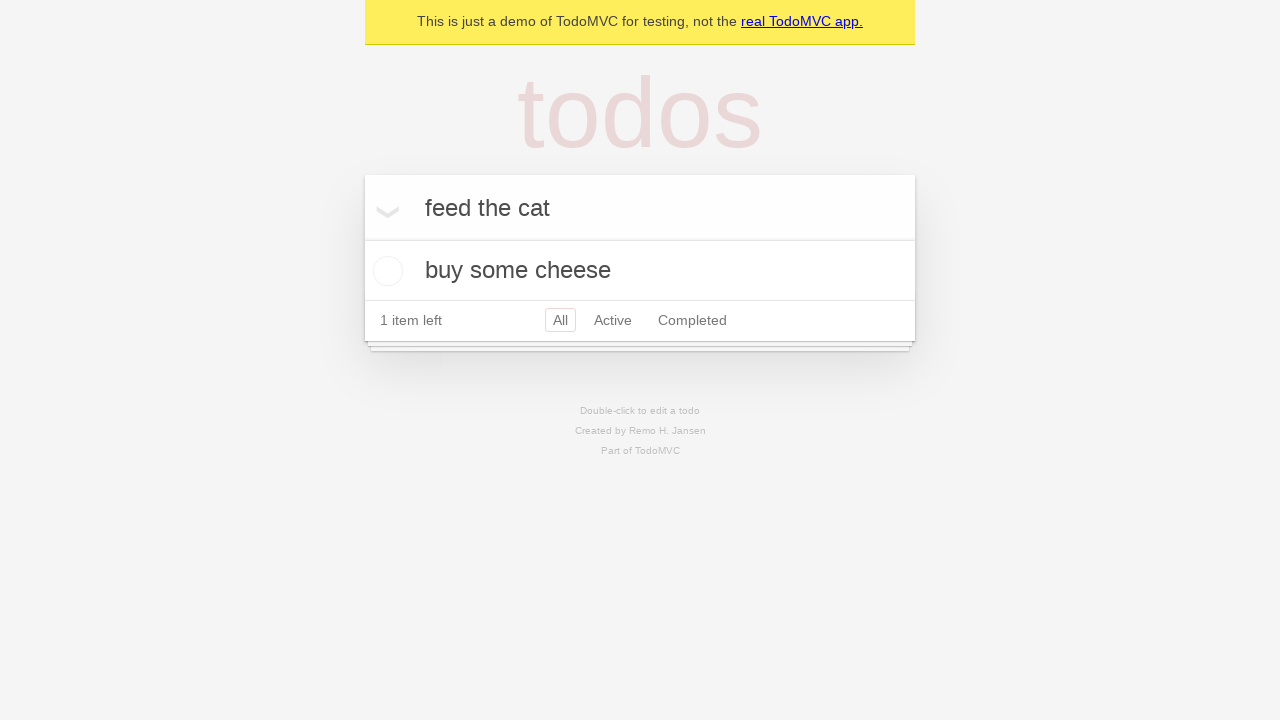

Pressed Enter to create second todo on internal:attr=[placeholder="What needs to be done?"i]
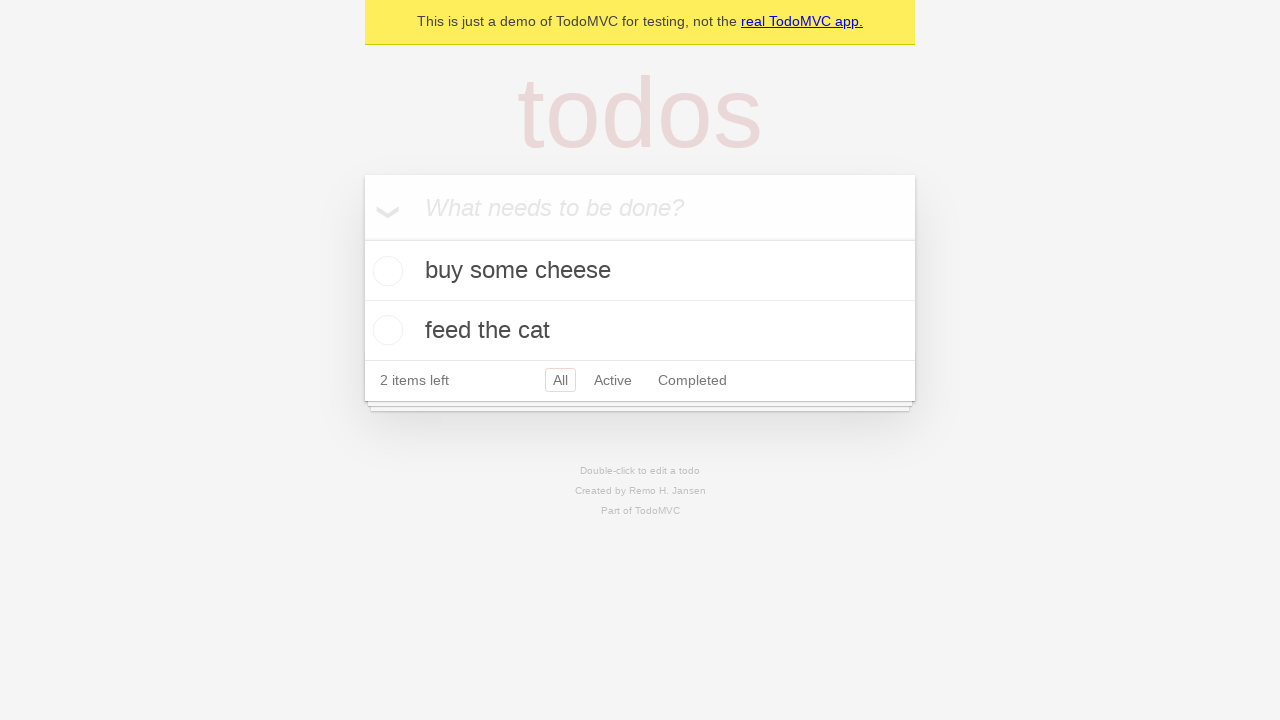

Filled todo input with 'book a doctors appointment' on internal:attr=[placeholder="What needs to be done?"i]
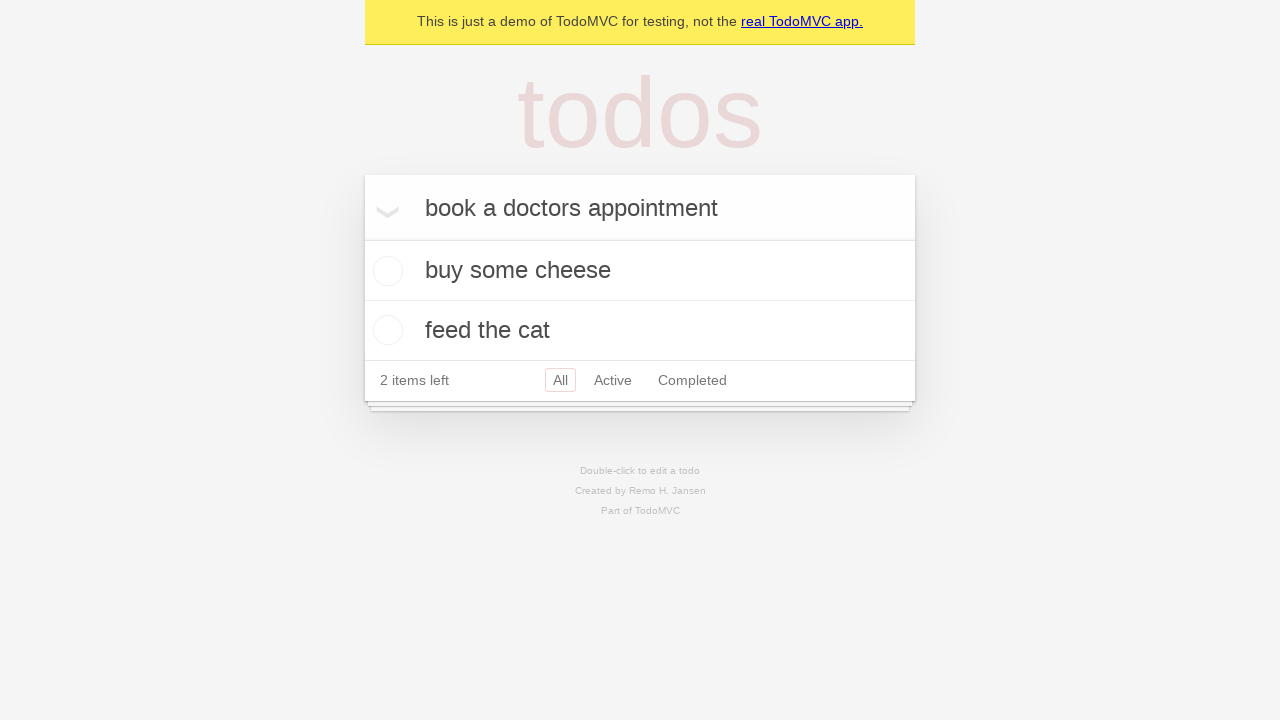

Pressed Enter to create third todo on internal:attr=[placeholder="What needs to be done?"i]
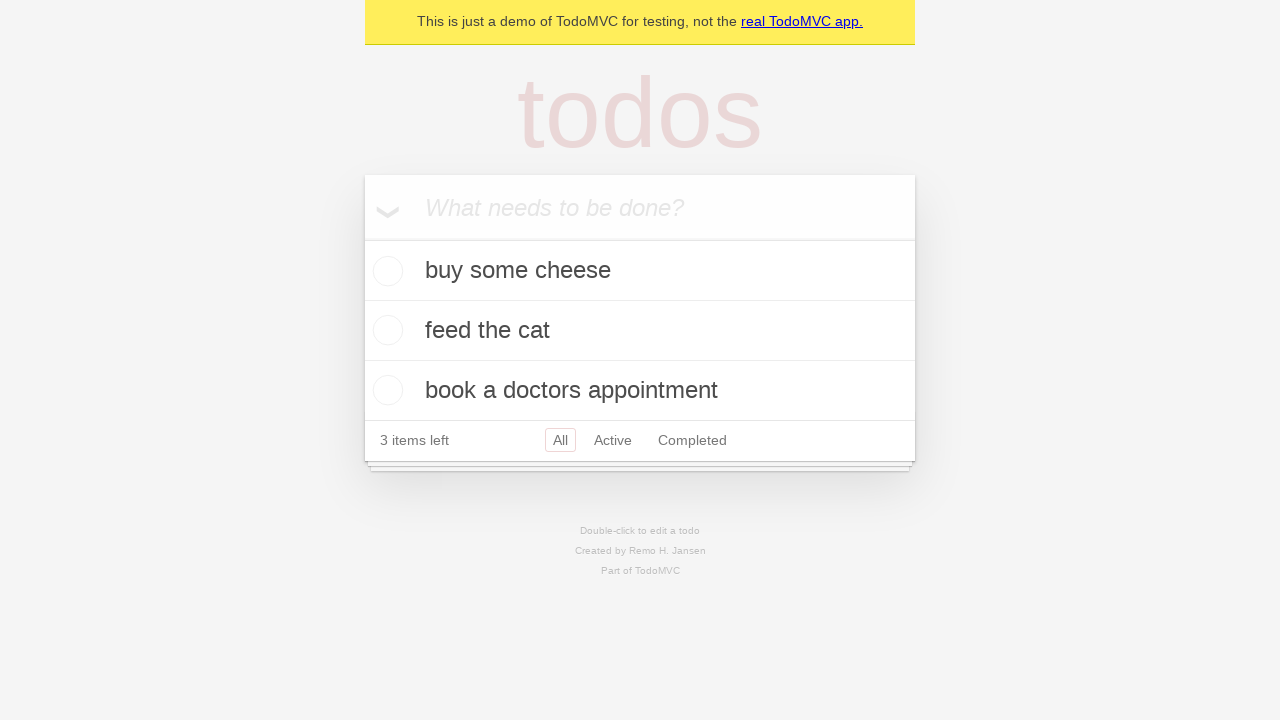

Clicked Active filter at (613, 440) on internal:role=link[name="Active"i]
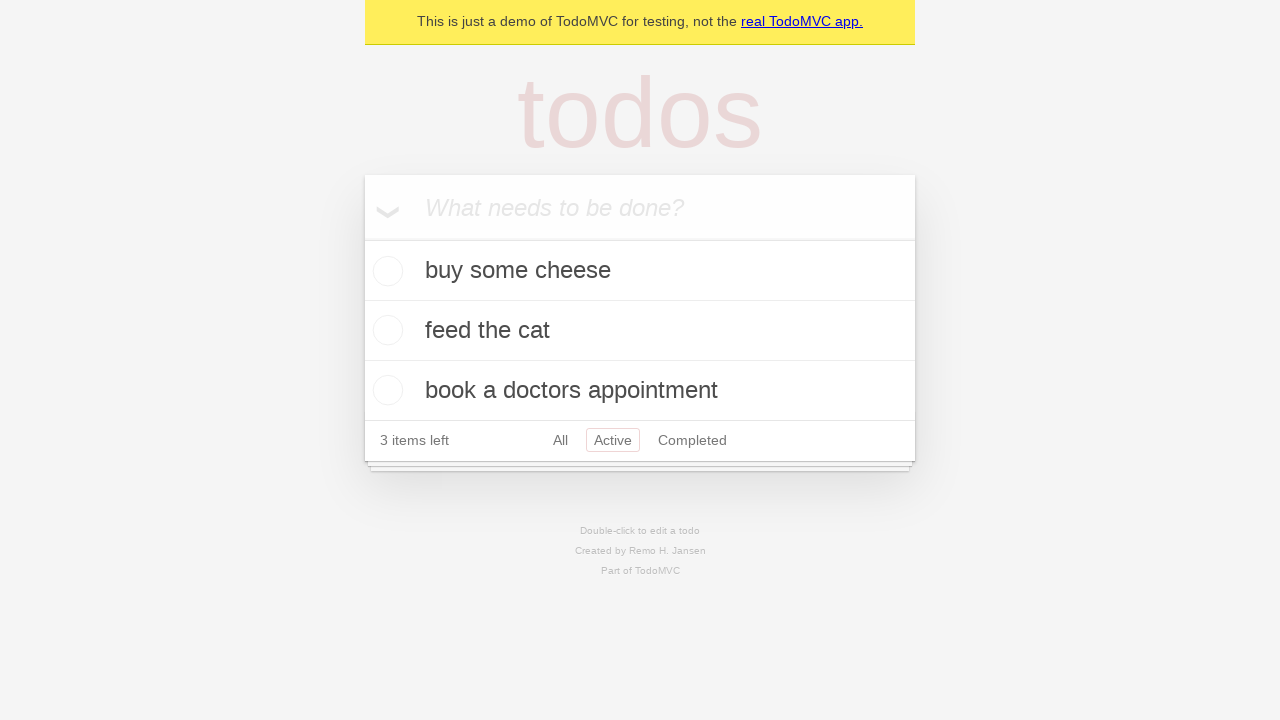

Clicked Completed filter to verify it is highlighted as the currently applied filter at (692, 440) on internal:role=link[name="Completed"i]
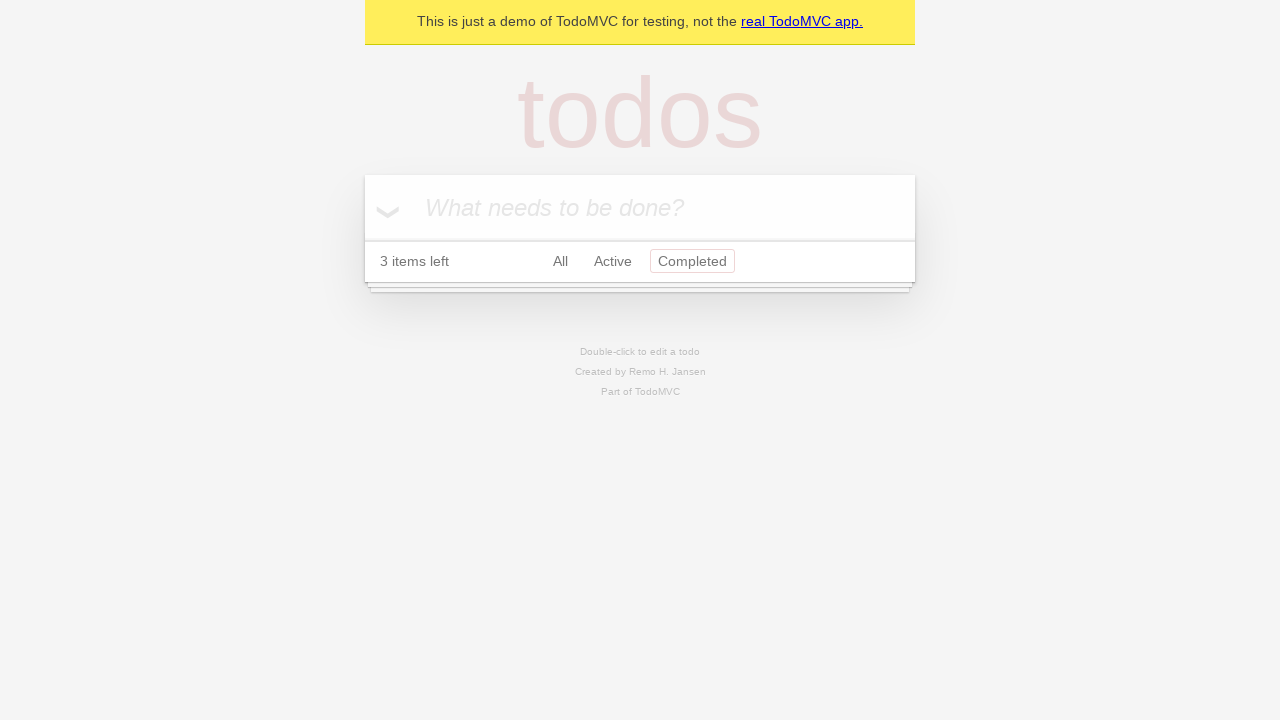

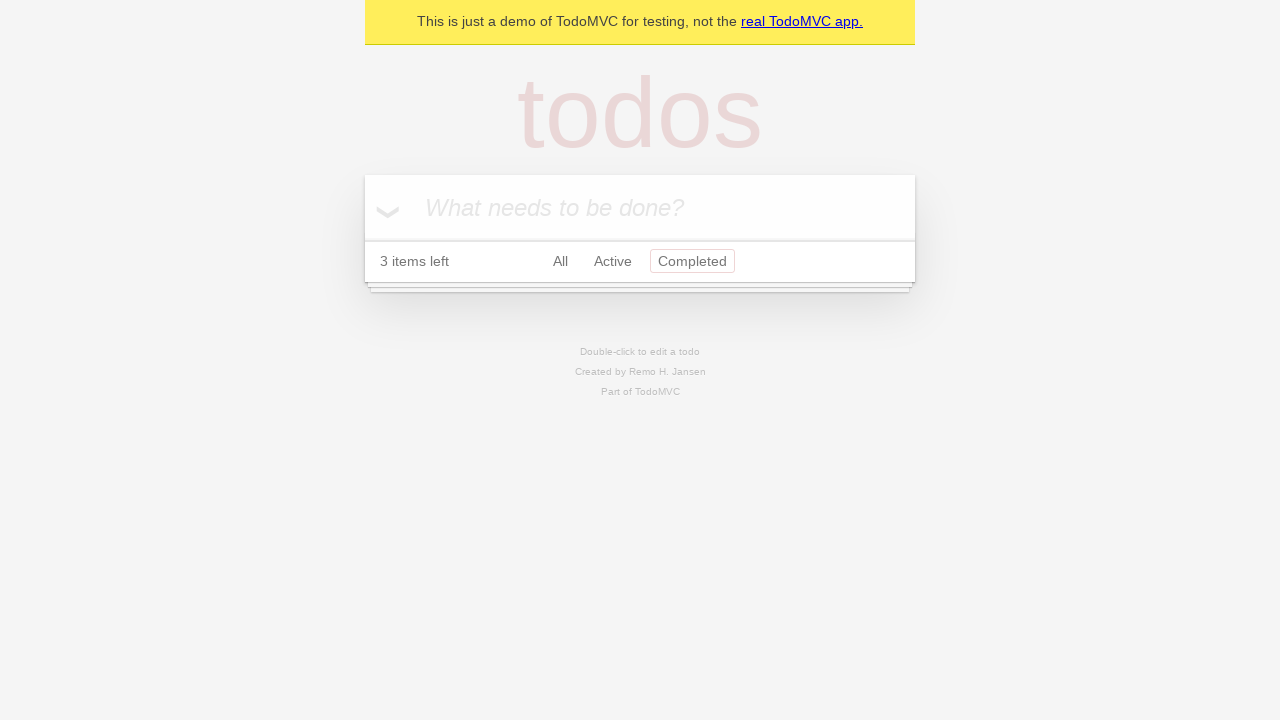